Tests keyboard actions on a text comparison site by typing text, selecting all with Ctrl+A, copying with Ctrl+C, tabbing to another textarea, pasting with Ctrl+V, and clicking compare button.

Starting URL: https://text-compare.com/

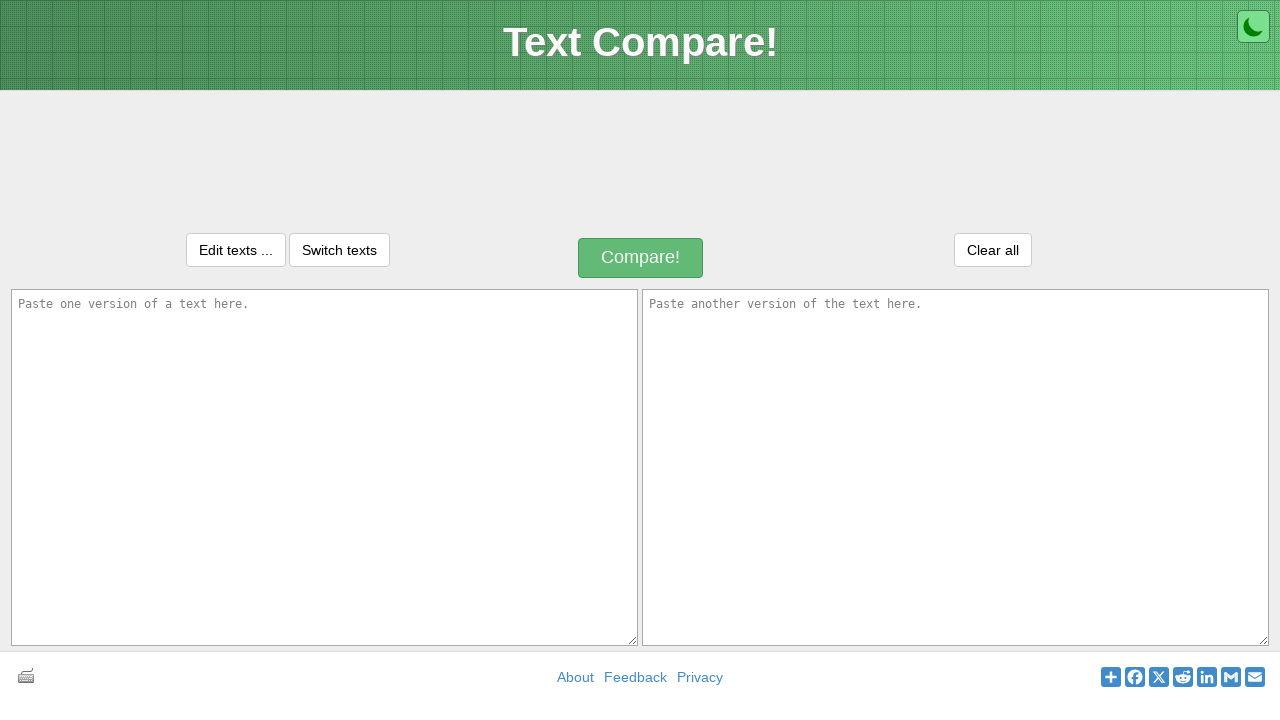

Filled first textarea with text 'Every thing will be fine' on textarea#inputText1
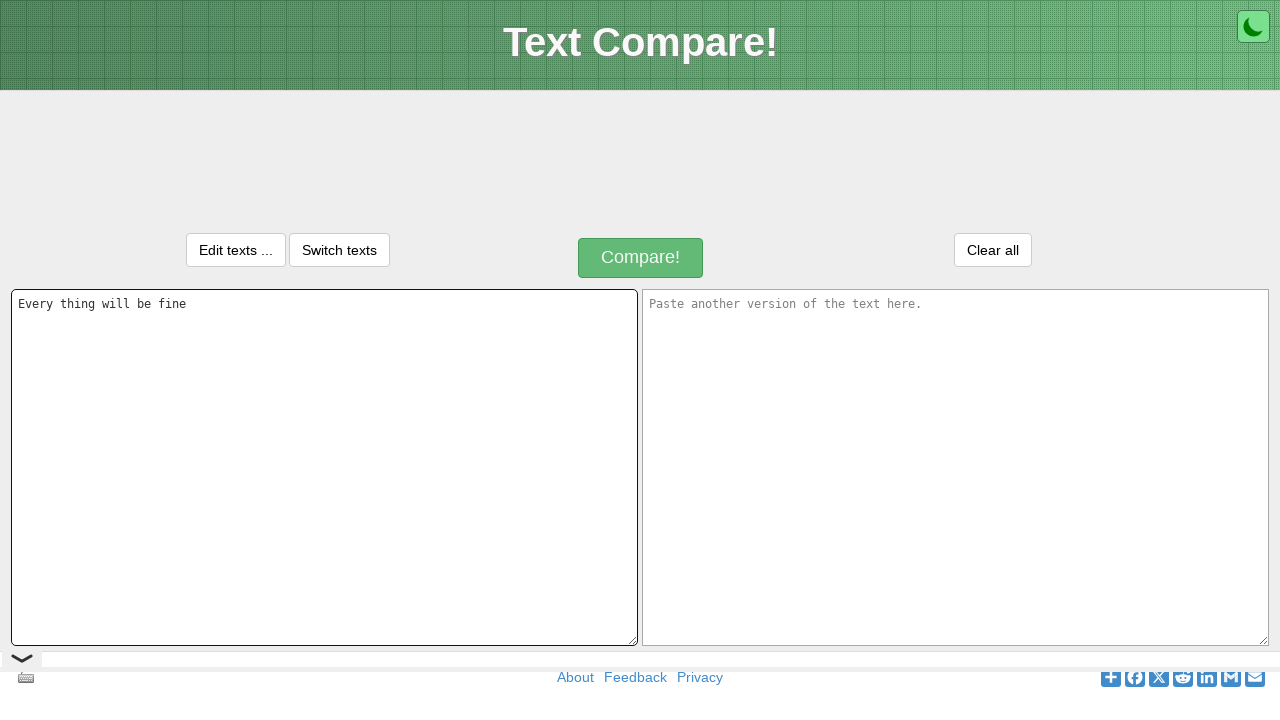

Clicked on first textarea to focus it at (324, 467) on textarea#inputText1
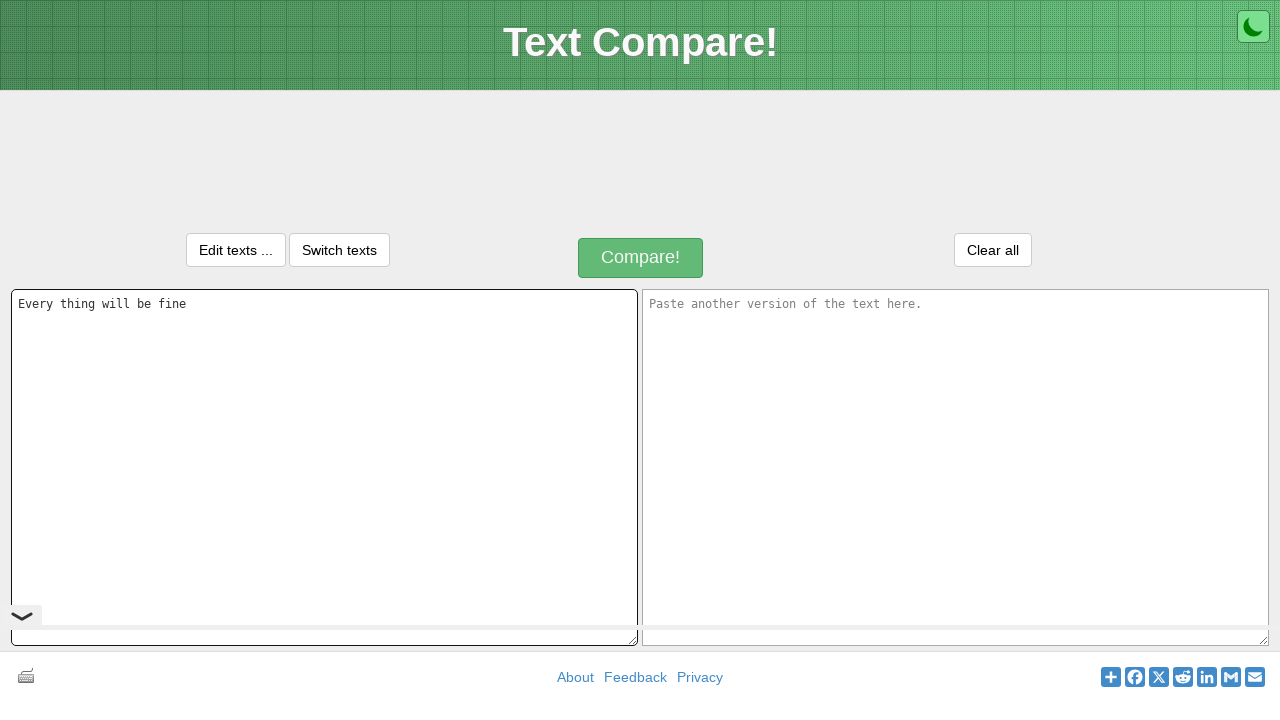

Selected all text with Ctrl+A
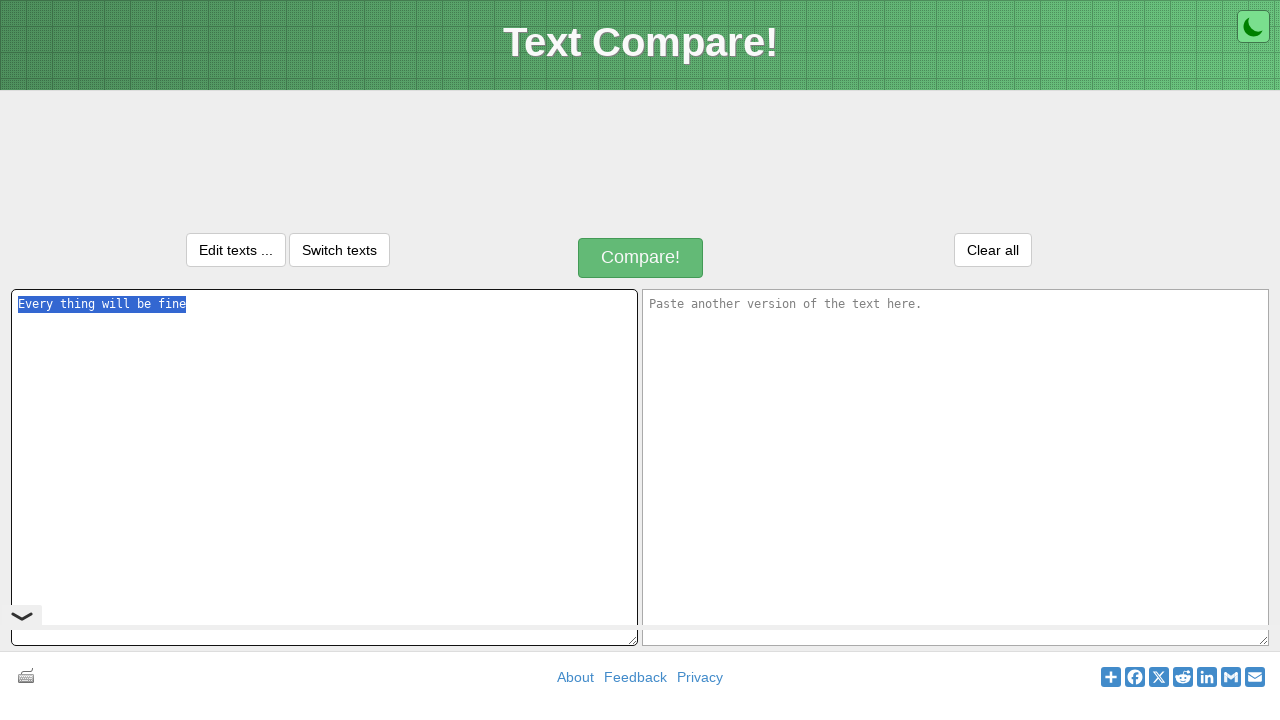

Copied selected text with Ctrl+C
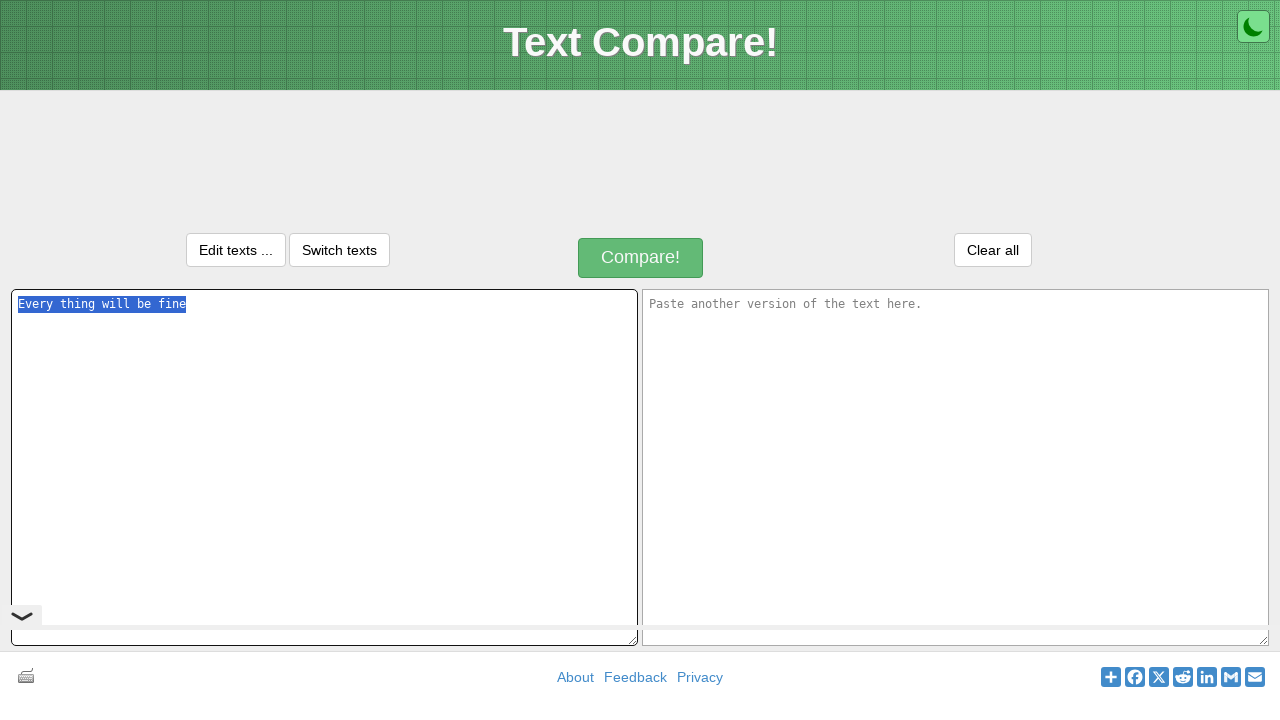

Tabbed to the next textarea
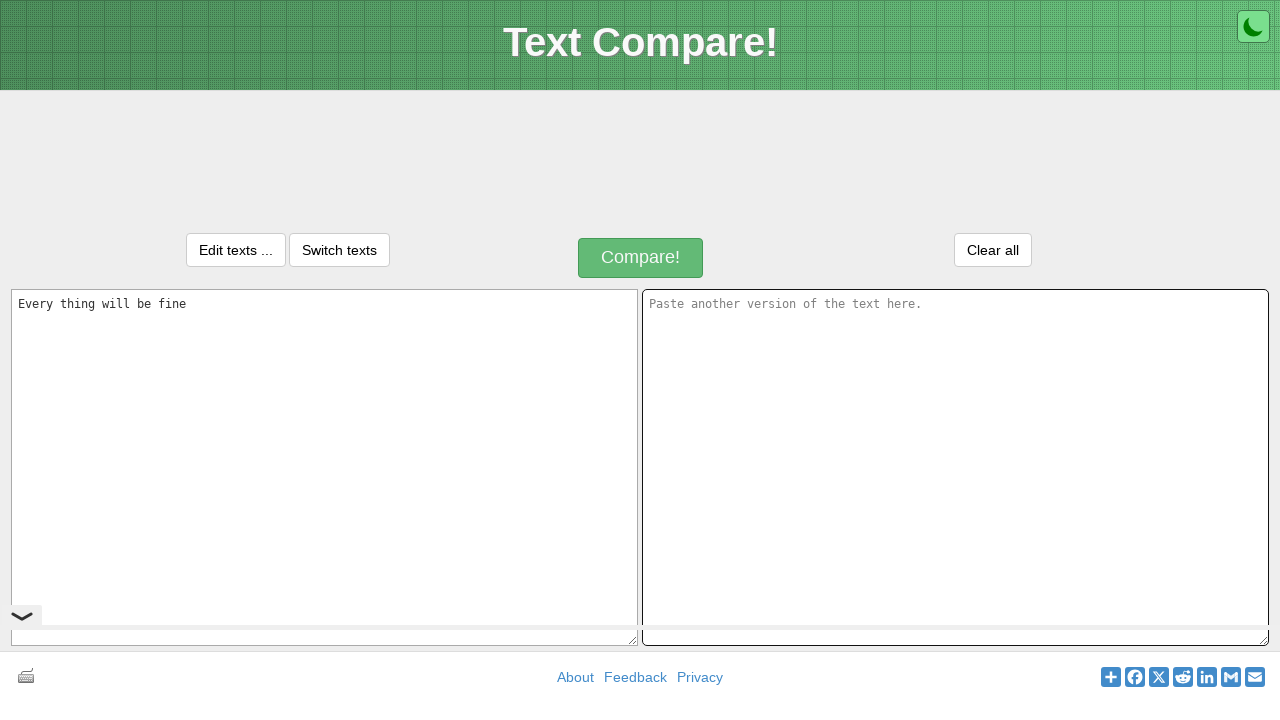

Pasted text with Ctrl+V into second textarea
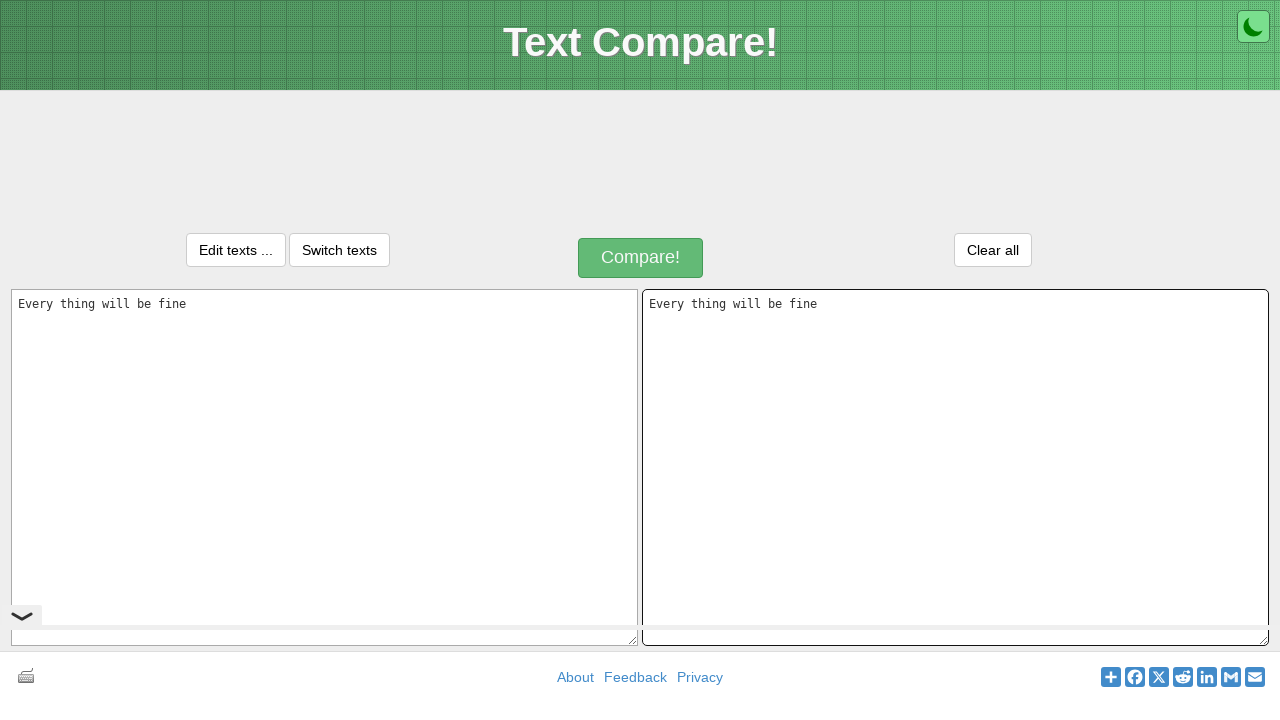

Clicked compare button to compare text at (641, 258) on div.compareButtonText
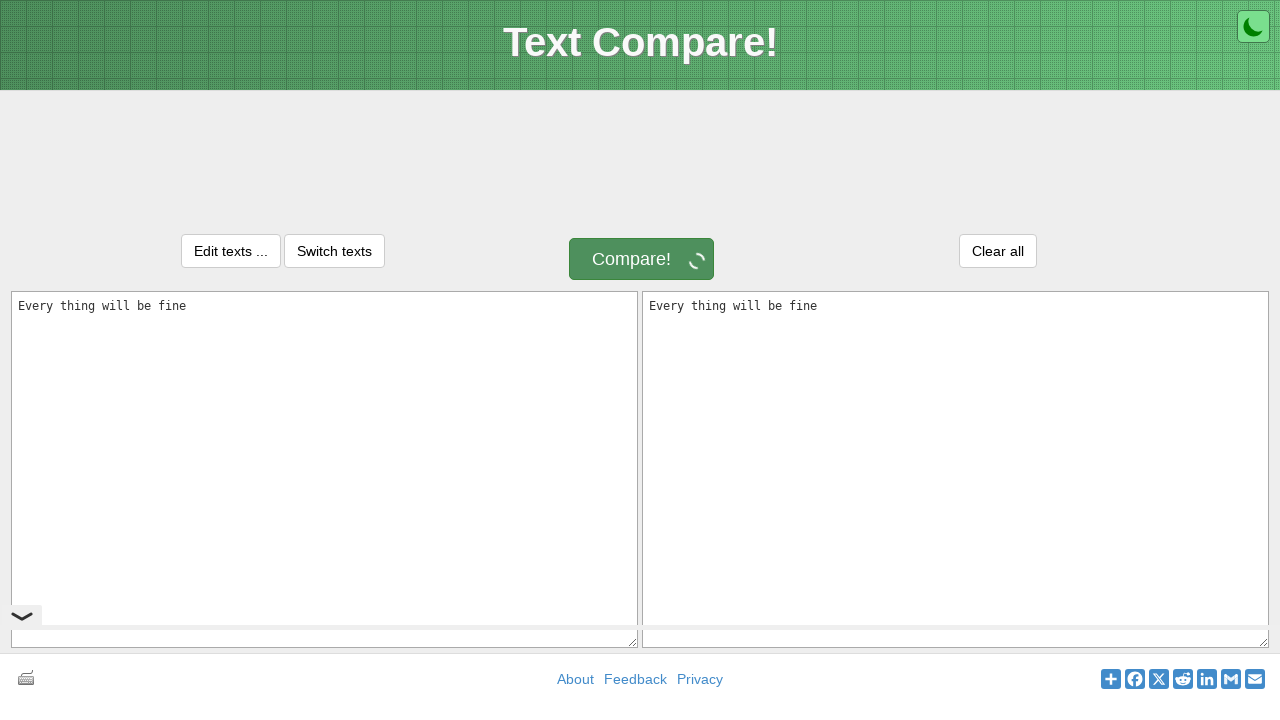

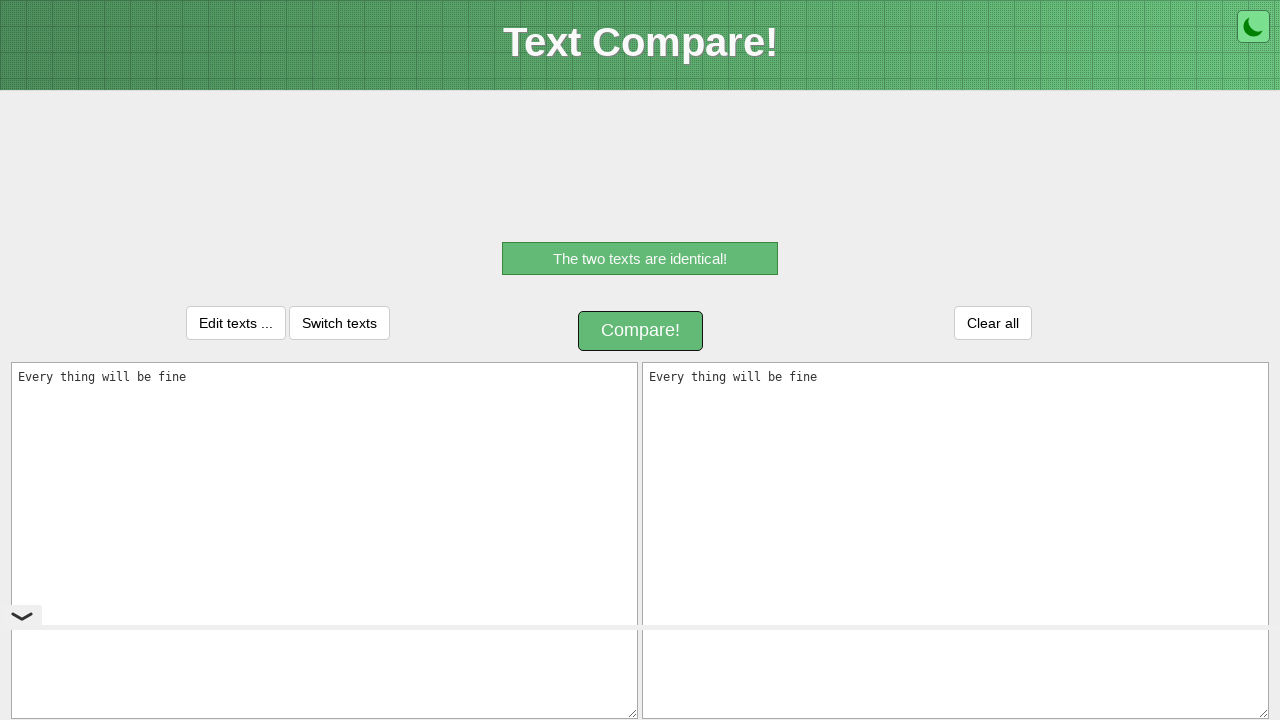